Tests JavaScript confirm alert functionality by clicking a button to trigger an alert, reading its text, and dismissing it

Starting URL: https://the-internet.herokuapp.com/javascript_alerts

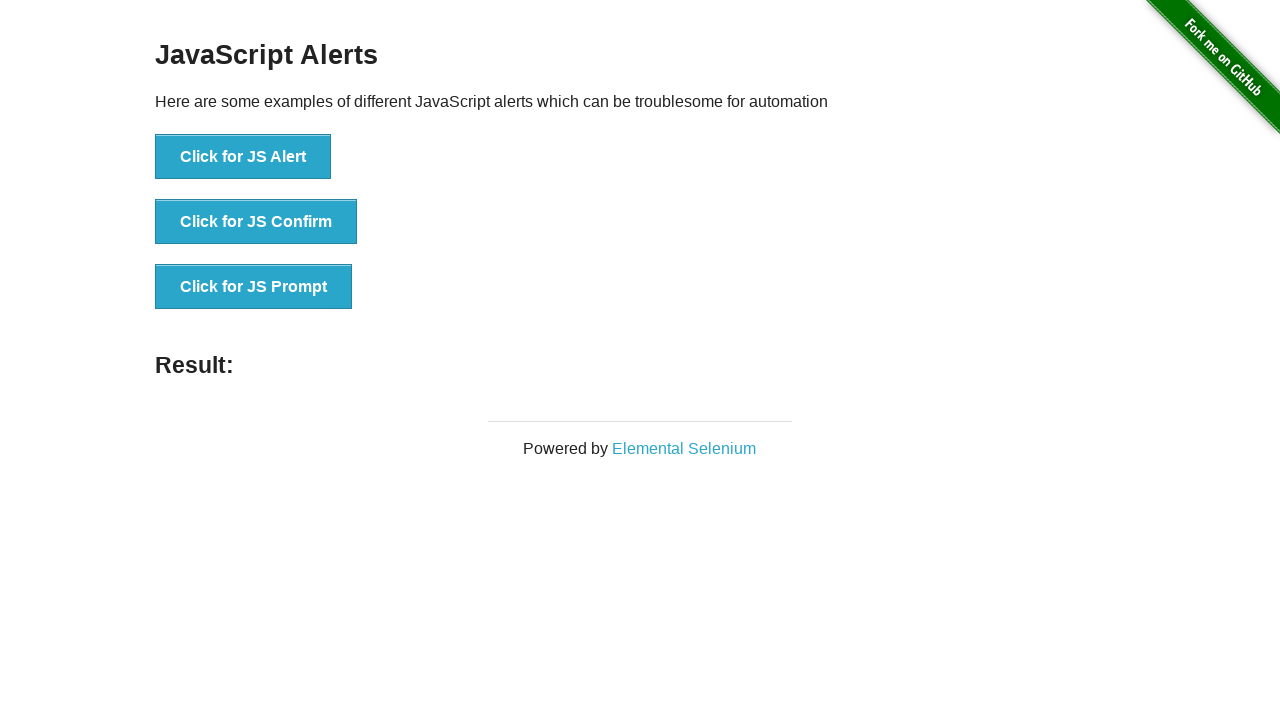

Clicked 'Click for JS Confirm' button to trigger JavaScript confirm alert at (256, 222) on xpath=//button[text()='Click for JS Confirm']
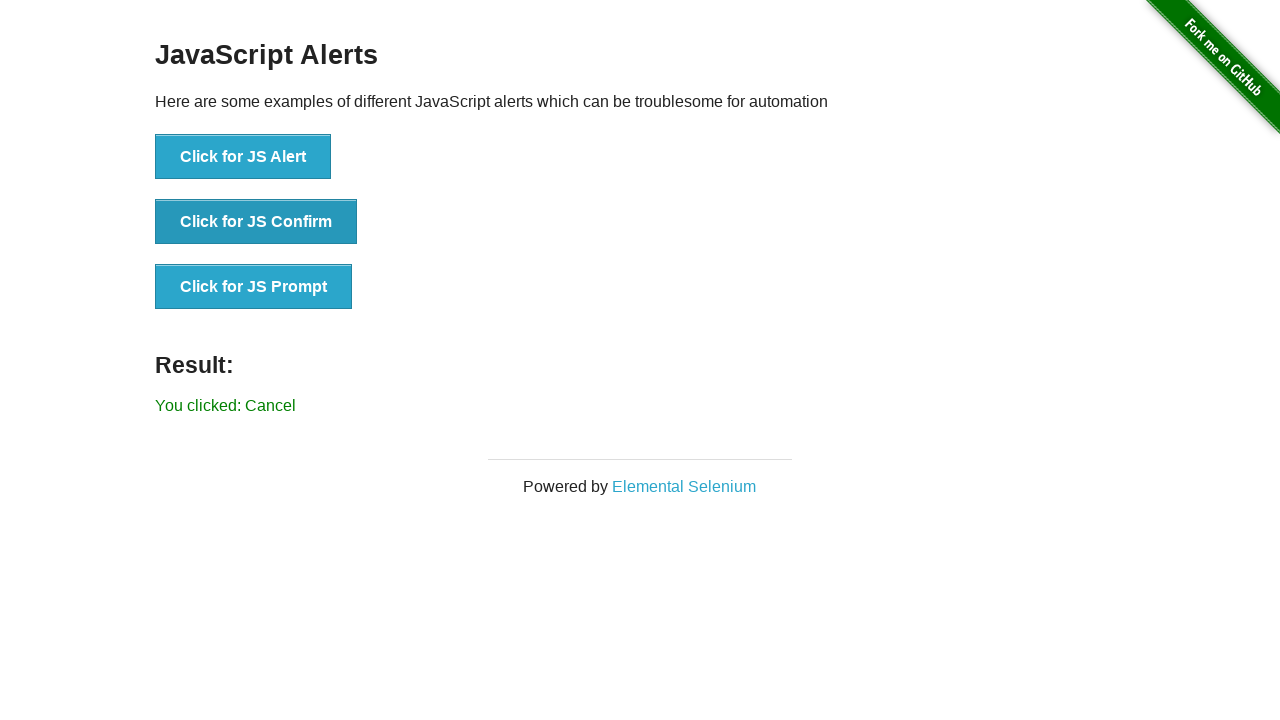

Set up dialog handler to dismiss the confirm alert
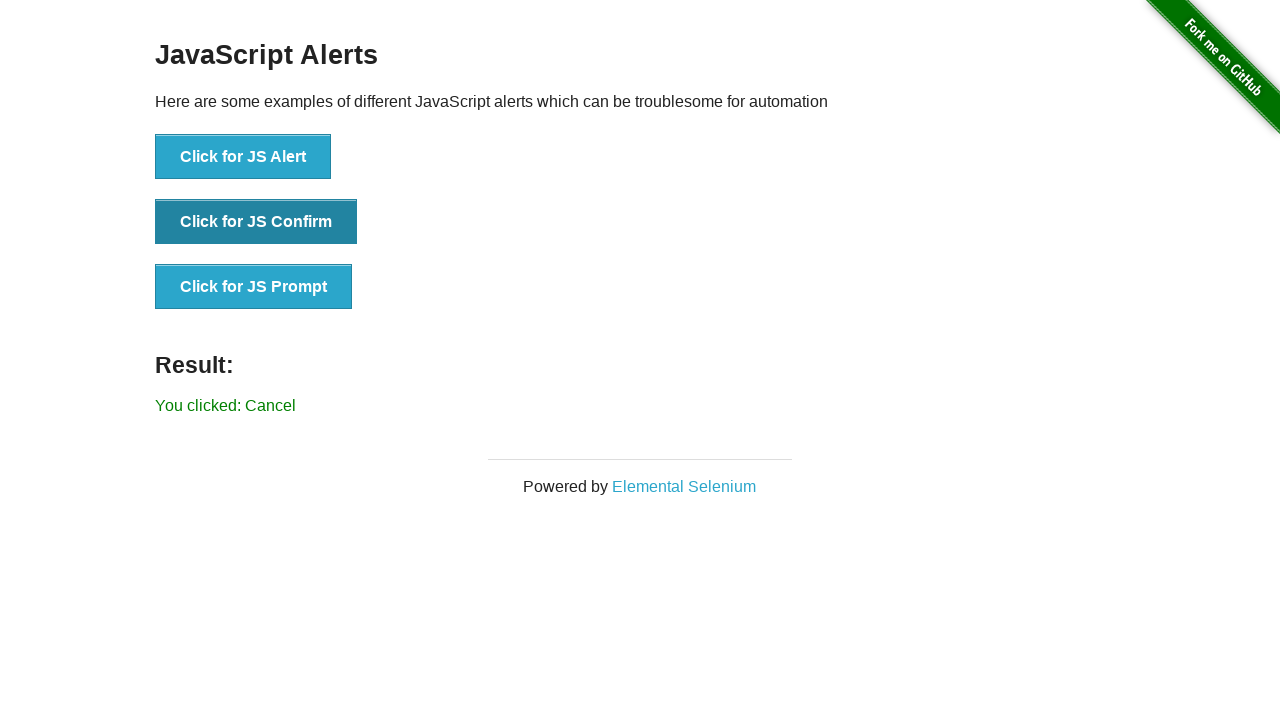

Waited for result element to appear after dismissing alert
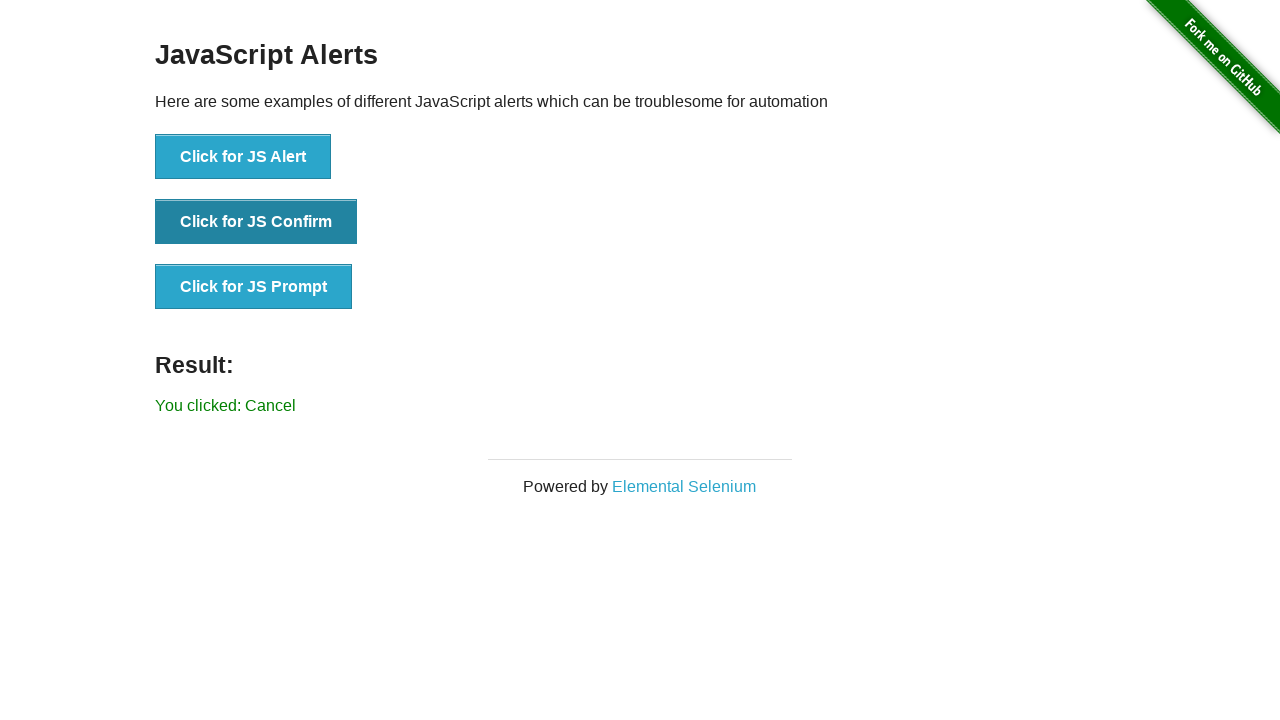

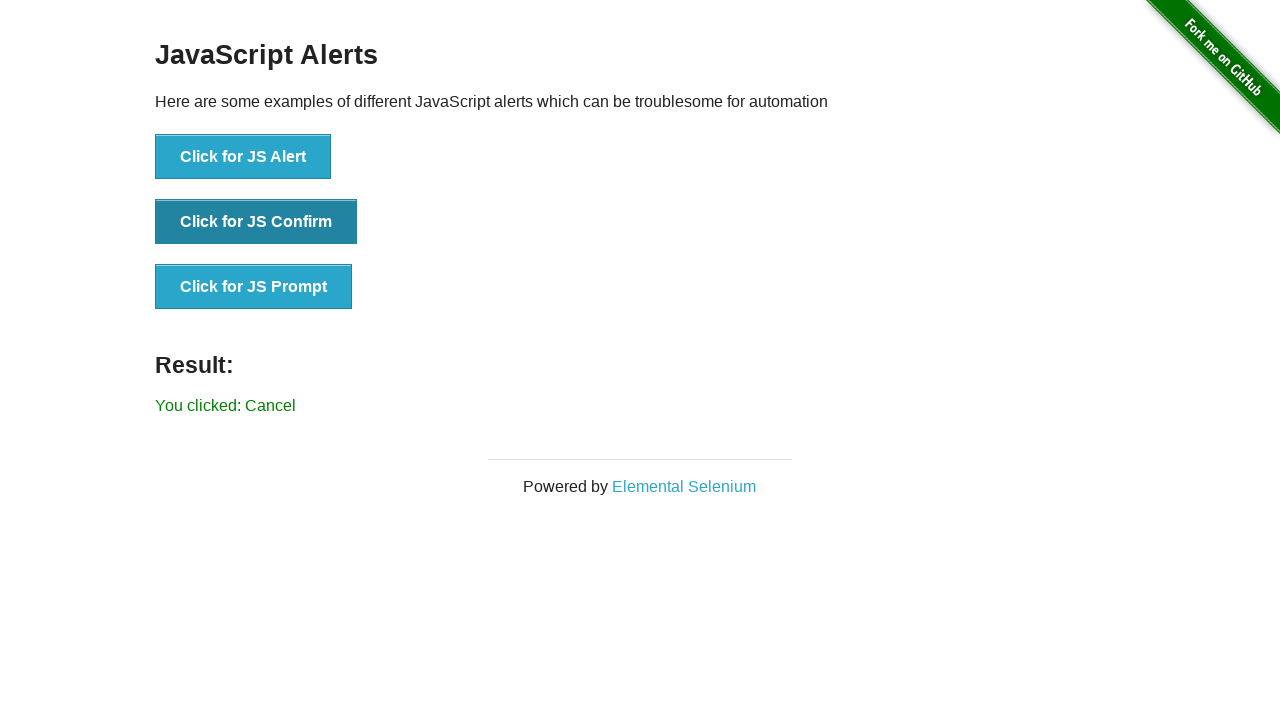